Tests focusing on form fields in the Practice Form page by focusing on the first name and last name input fields

Starting URL: https://demoqa.com/automation-practice-form

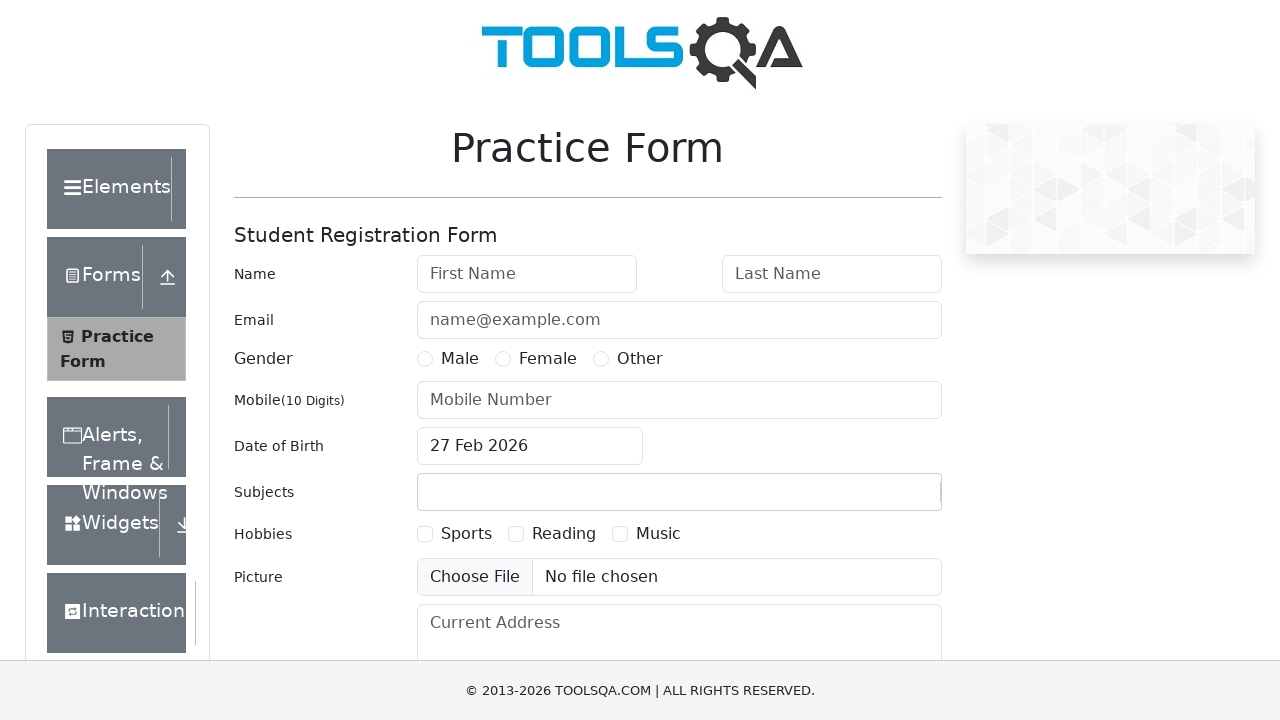

Practice Form page fully loaded
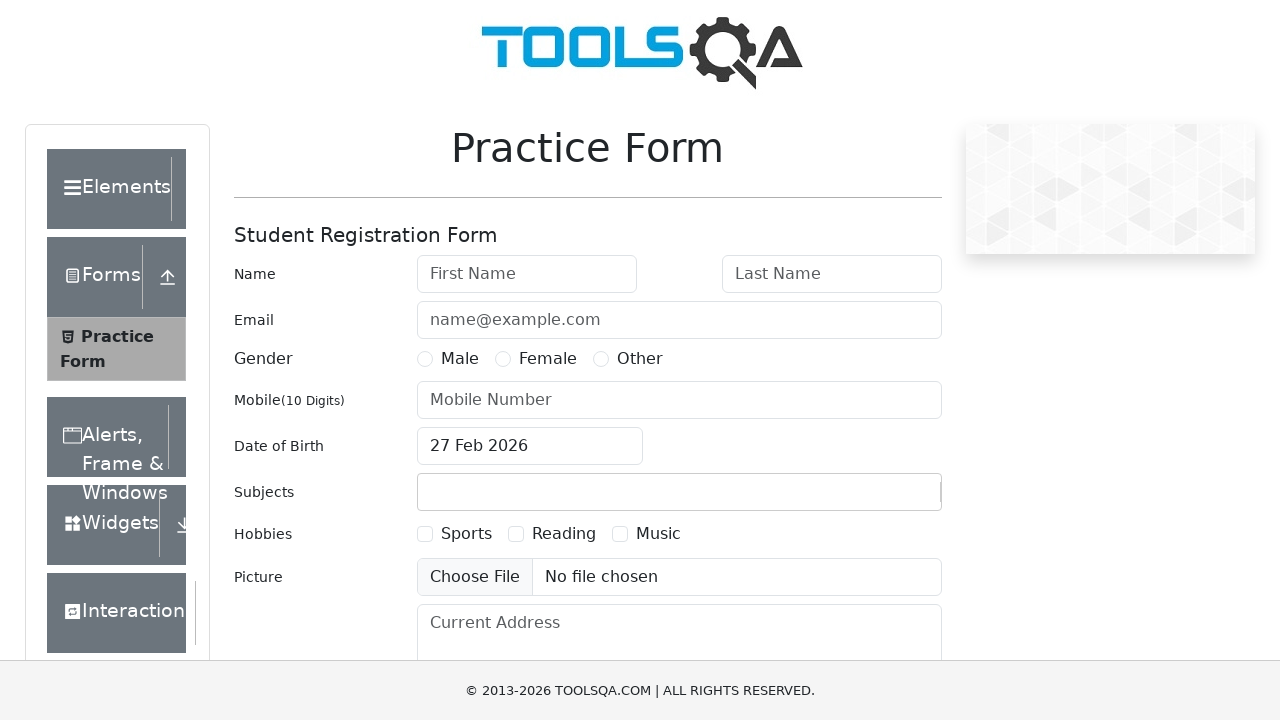

Focused on First Name input field on #firstName
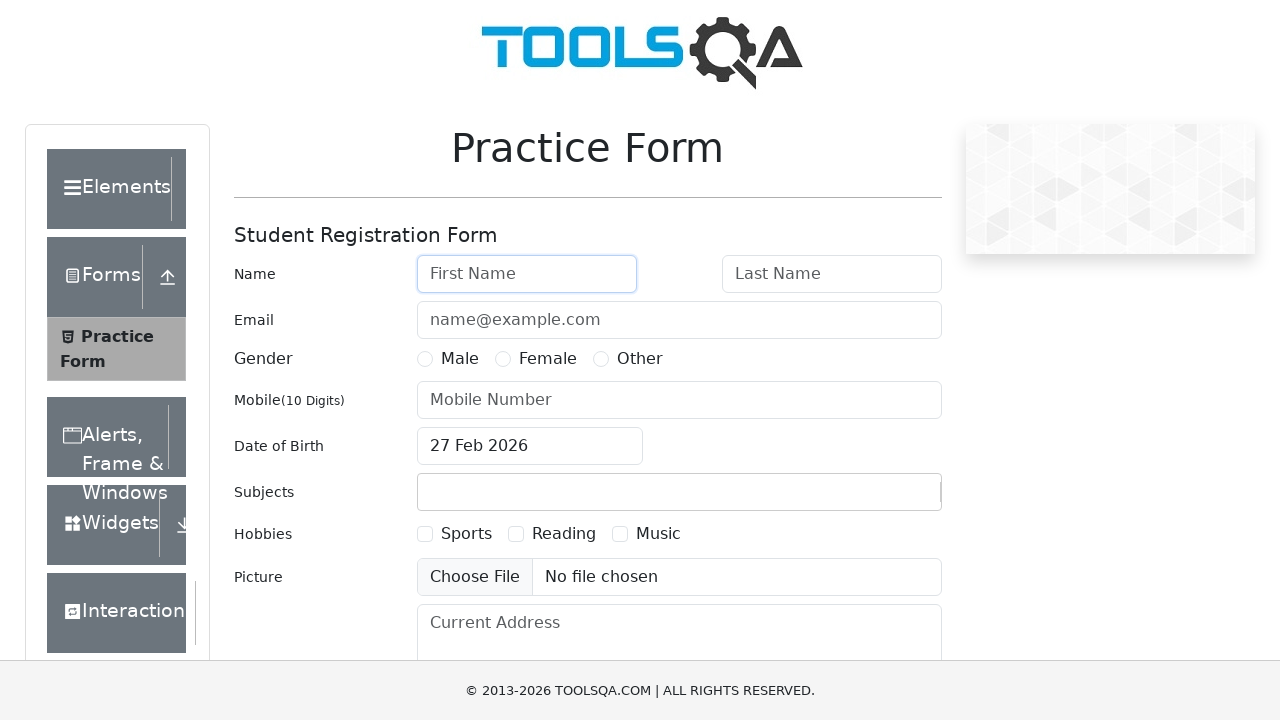

Focused on Last Name input field on #lastName
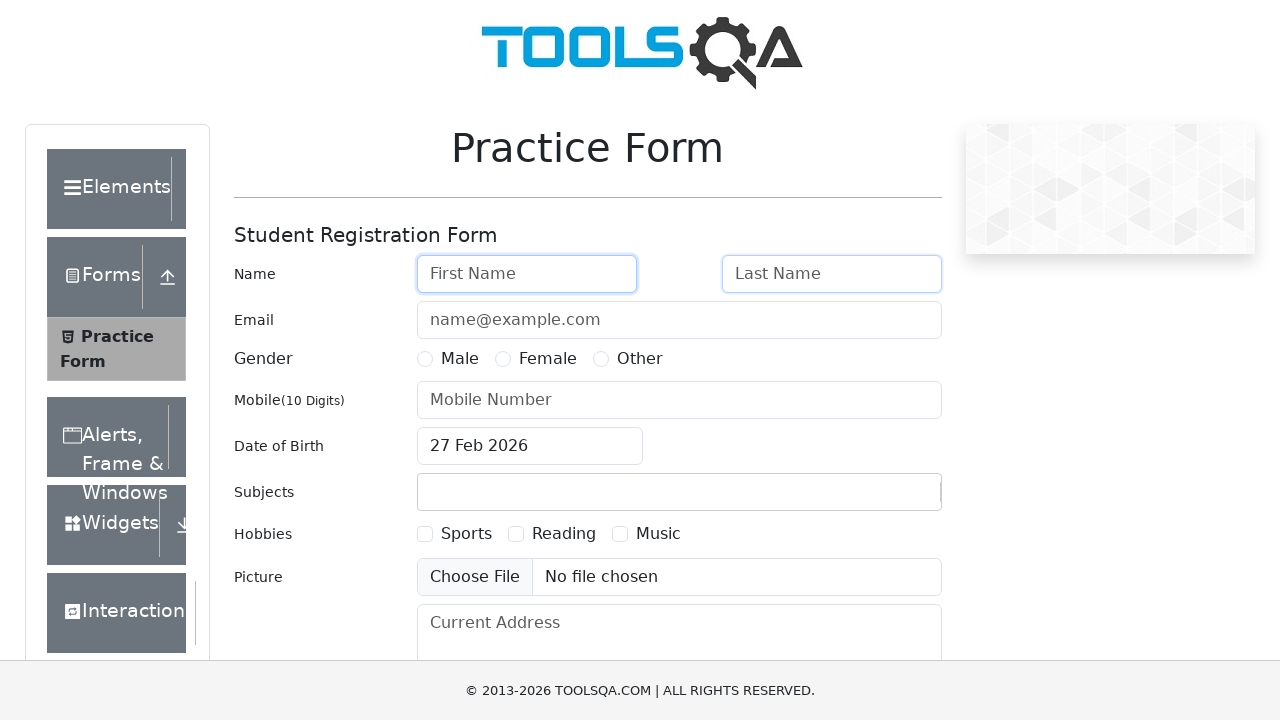

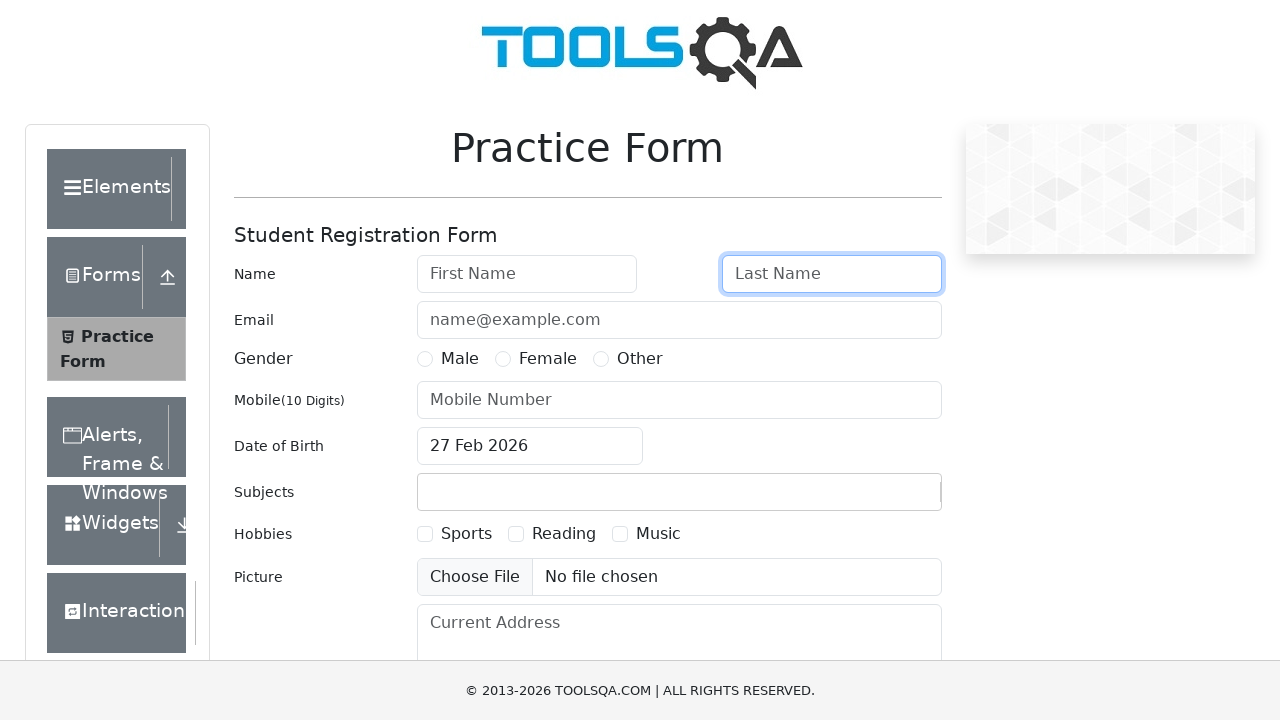